Tests payment validation by attempting to pay without filling required fields

Starting URL: https://shopdemo.e-junkie.com/

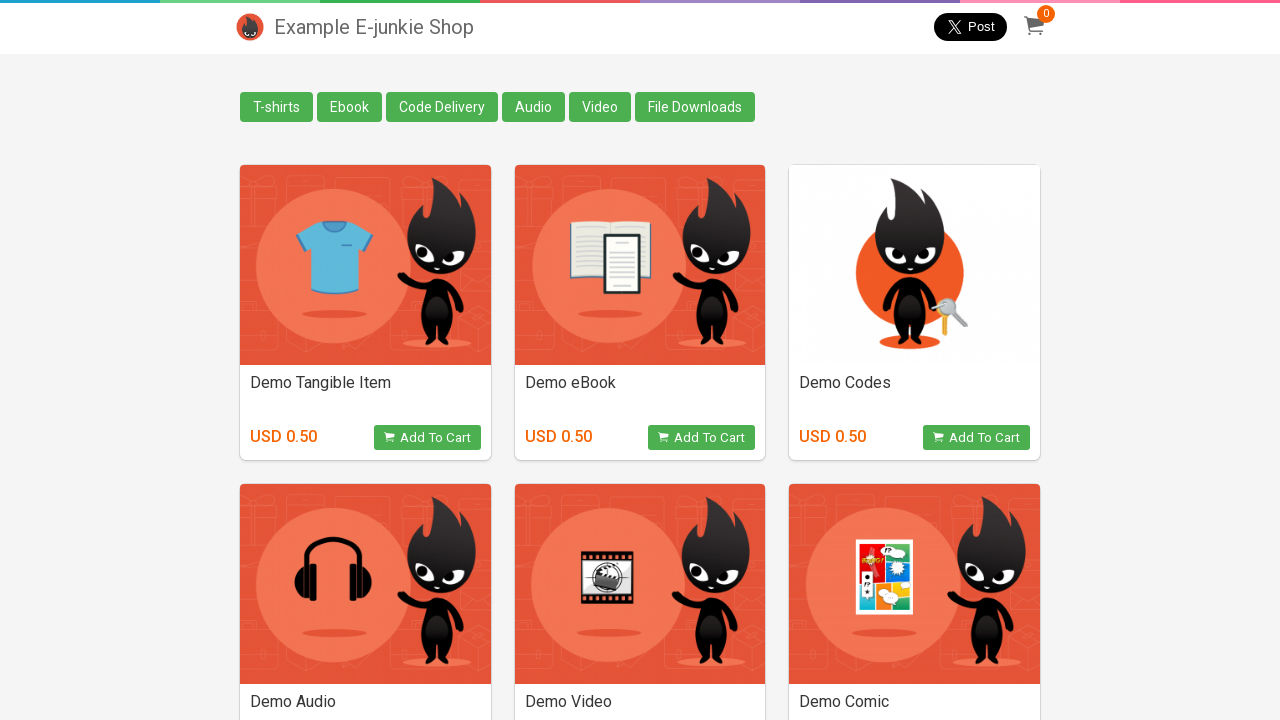

Clicked add to cart button for second product at (702, 438) on (//*[@class='basicDetails'])[2]/button
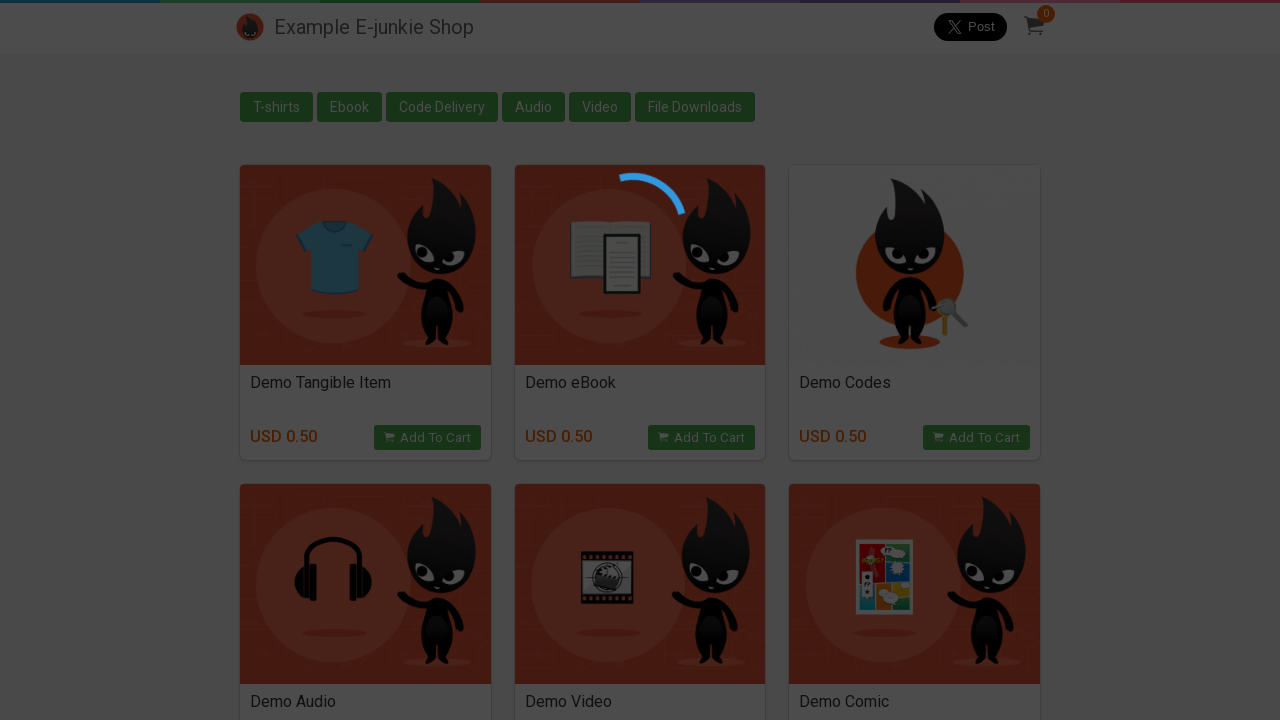

Located cart iframe
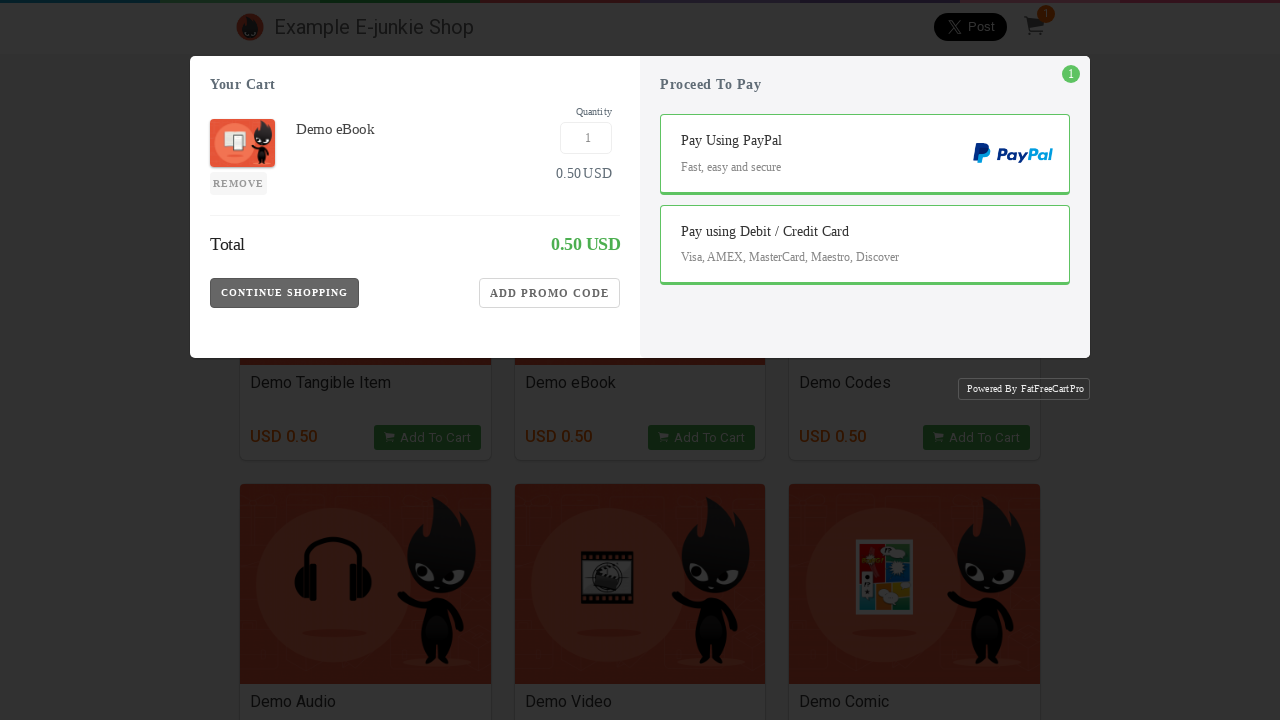

Clicked pay with debit/credit card option at (865, 270) on iframe[class='EJIframeV3 EJOverlayV3'] >> internal:control=enter-frame >> .CC
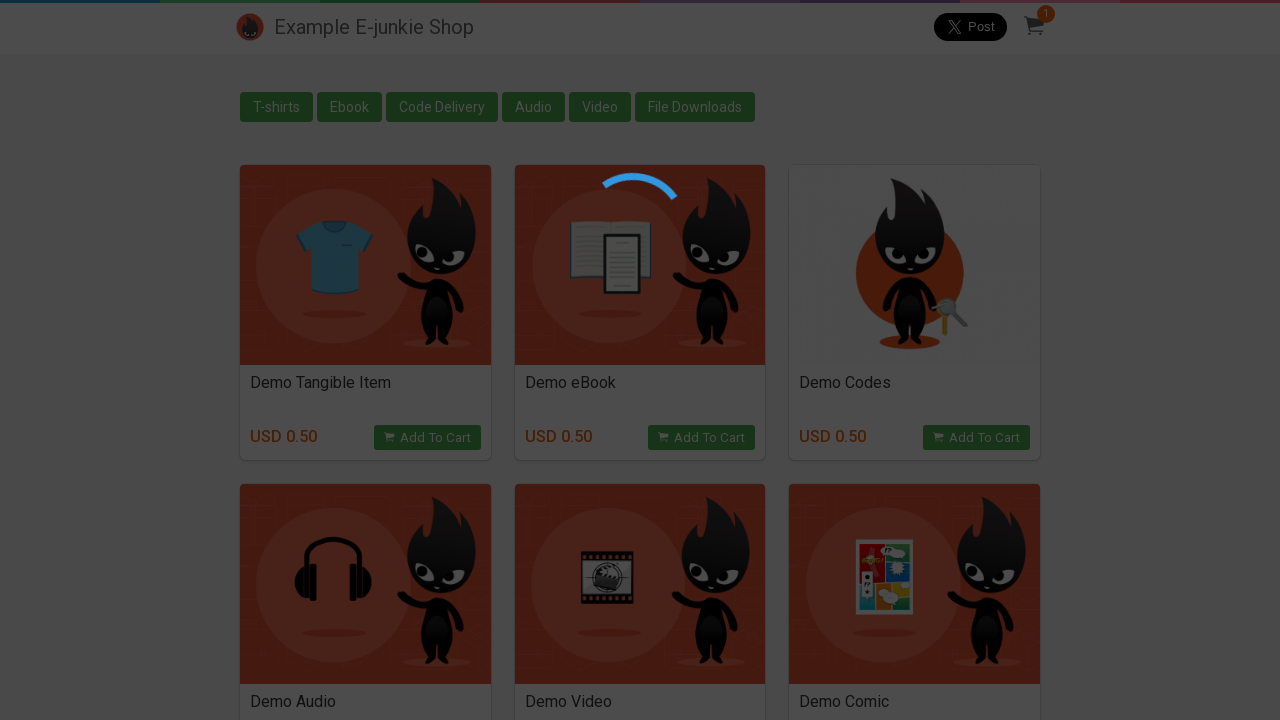

Clicked pay button without filling required fields at (865, 293) on iframe[class='EJIframeV3 EJOverlayV3'] >> internal:control=enter-frame >> .Pay-B
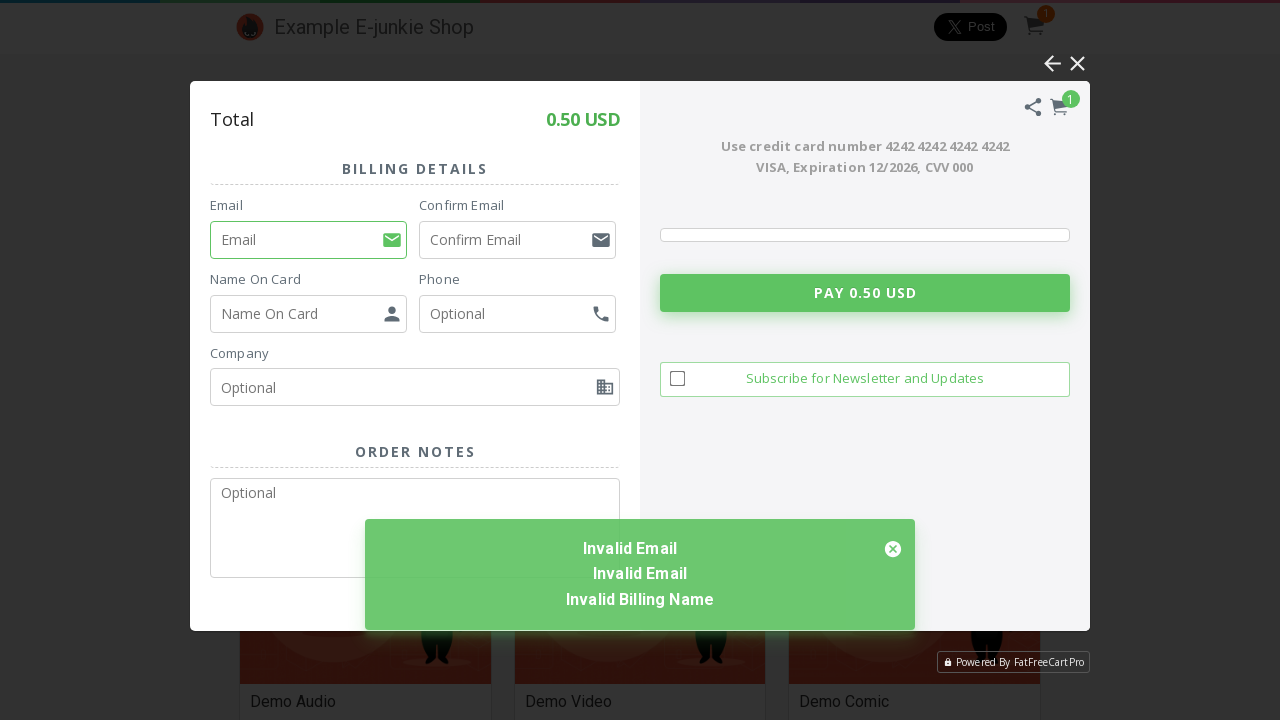

Payment validation error message appeared
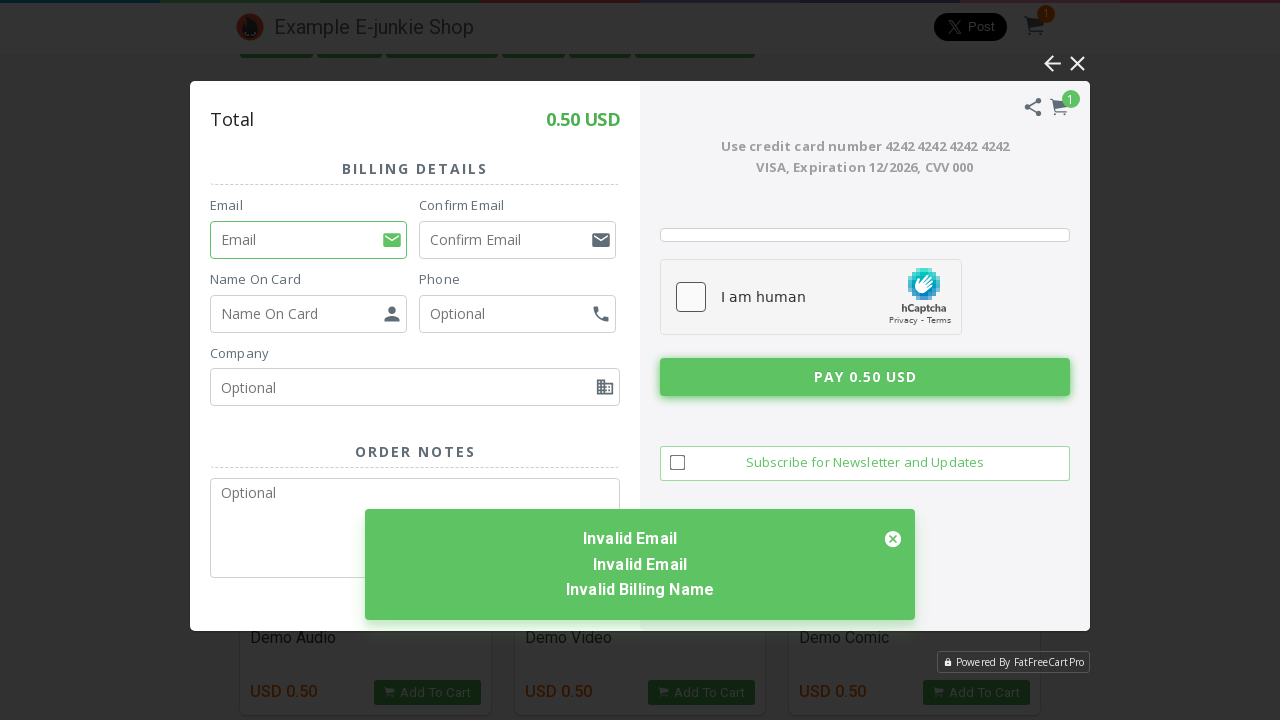

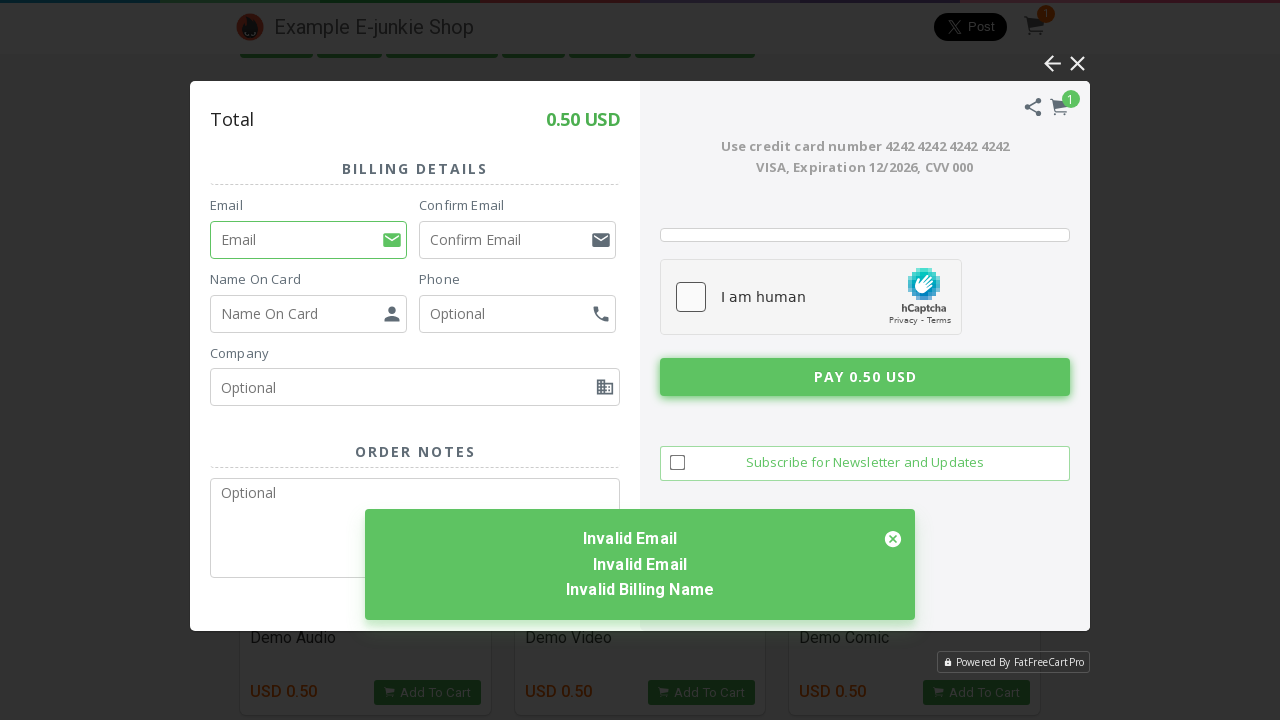